Navigates to Flipkart homepage

Starting URL: https://www.flipkart.com/

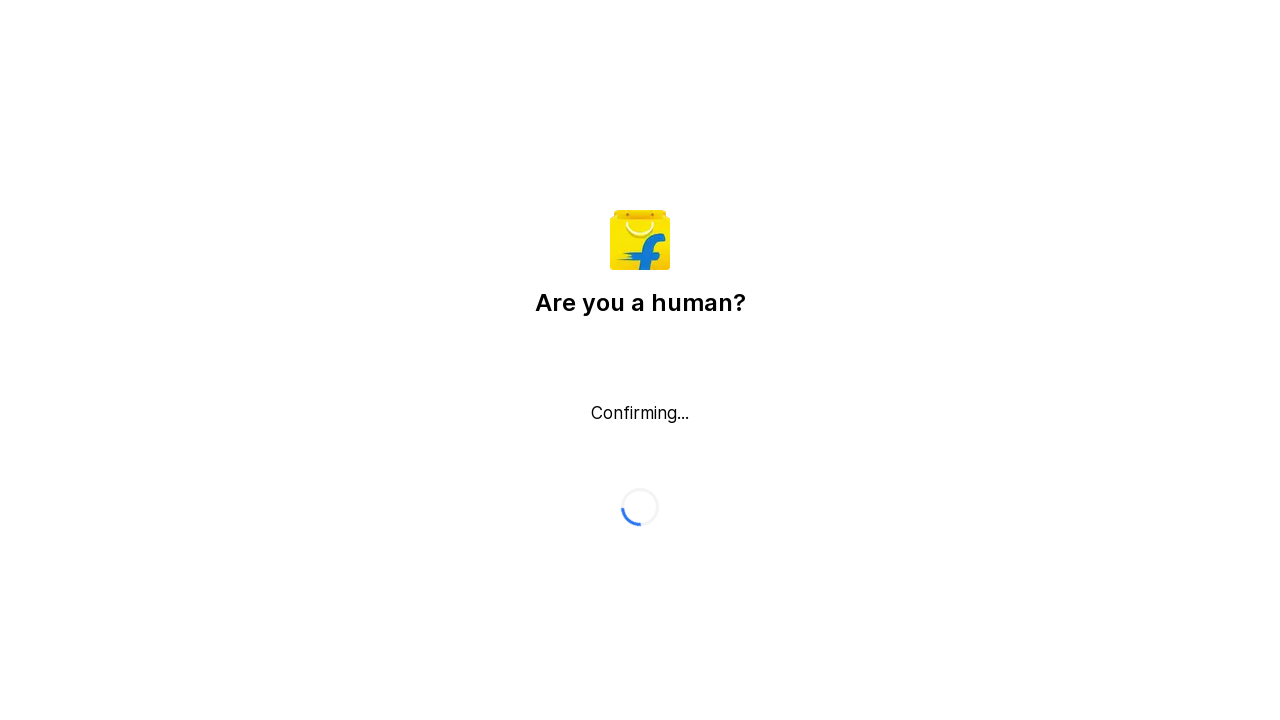

Navigated to Flipkart homepage
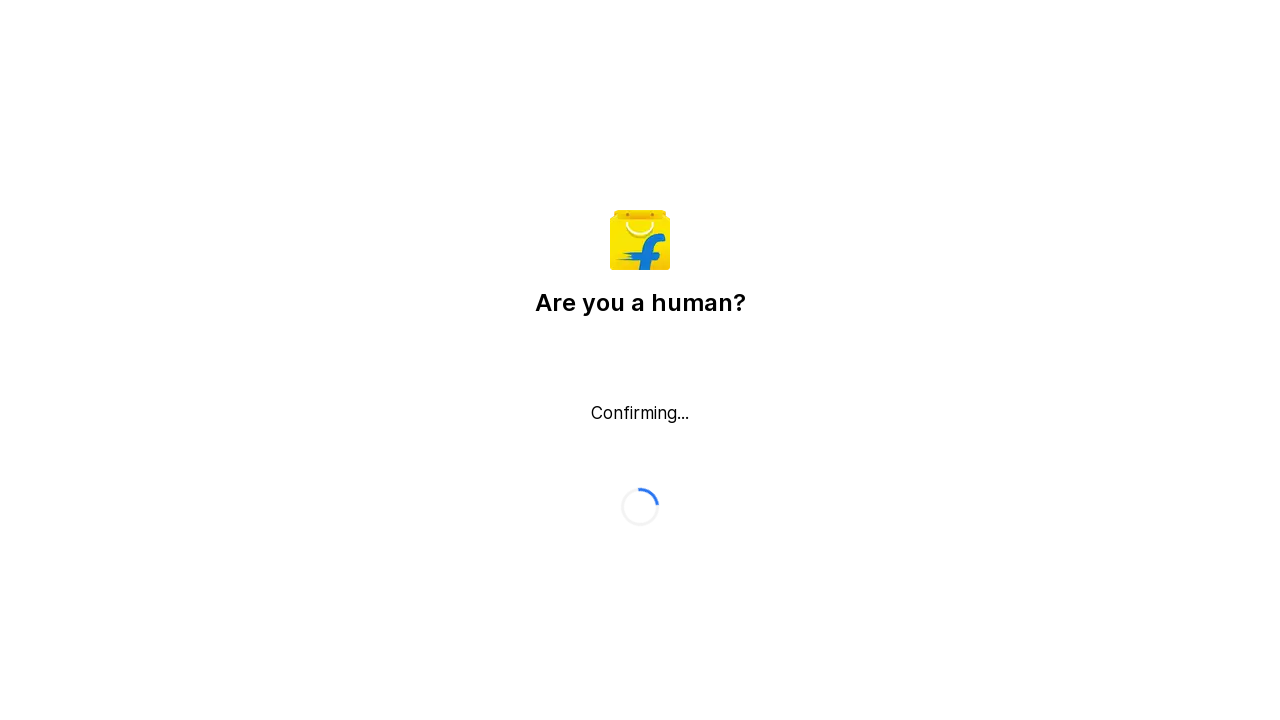

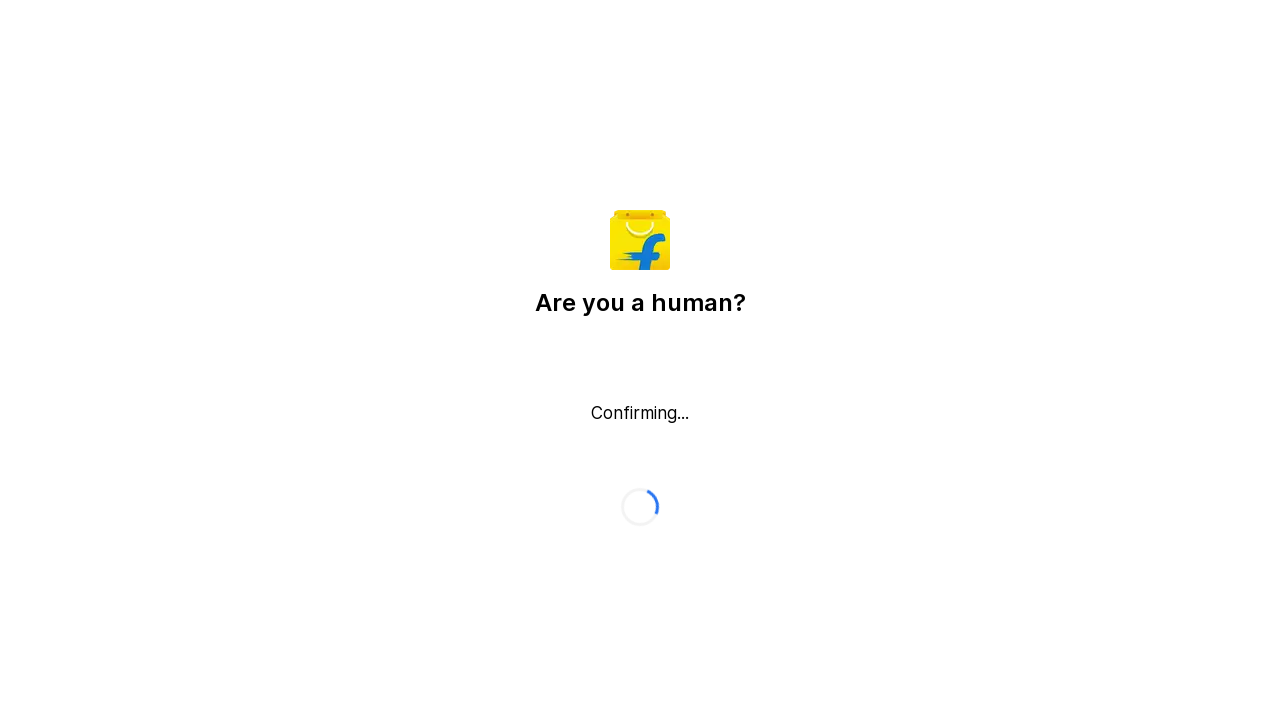